Tests radio button functionality on a form by selecting browser preference, checking if city options are enabled, finding default selected values, and managing age group selection

Starting URL: https://www.leafground.com/radio.xhtml

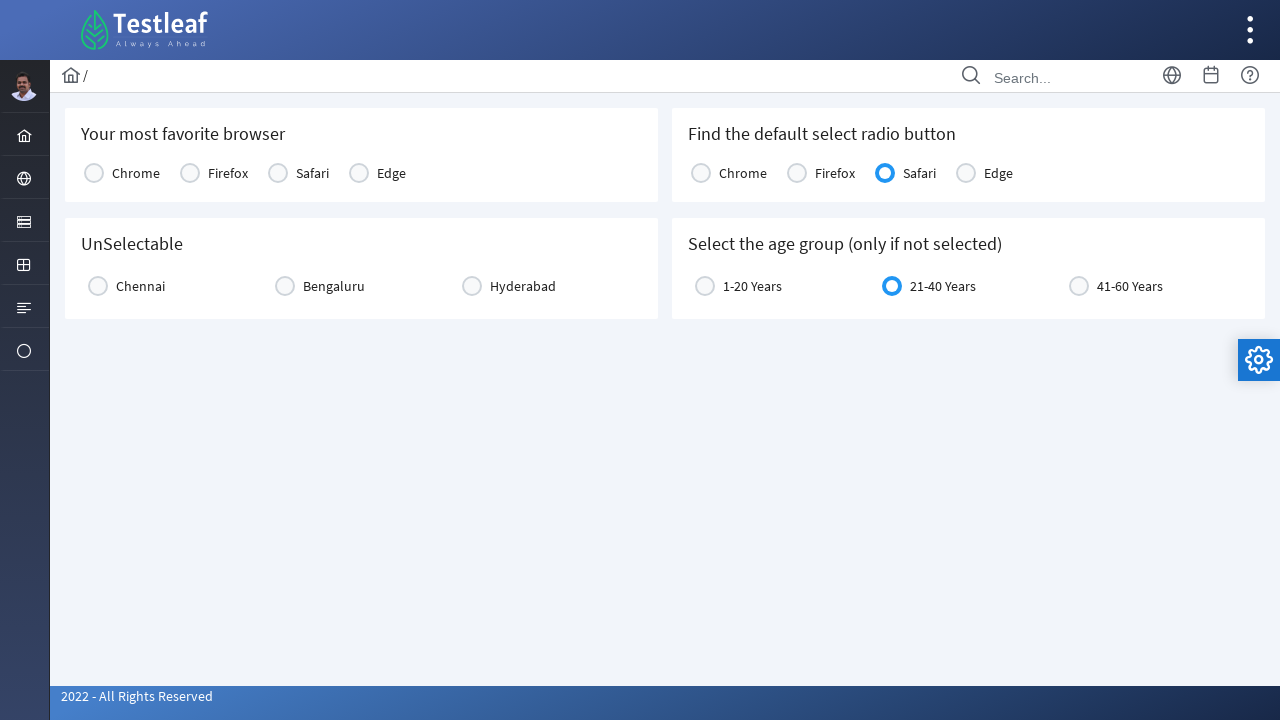

Clicked Chrome browser radio button at (136, 173) on label[for='j_idt87:console1:0']
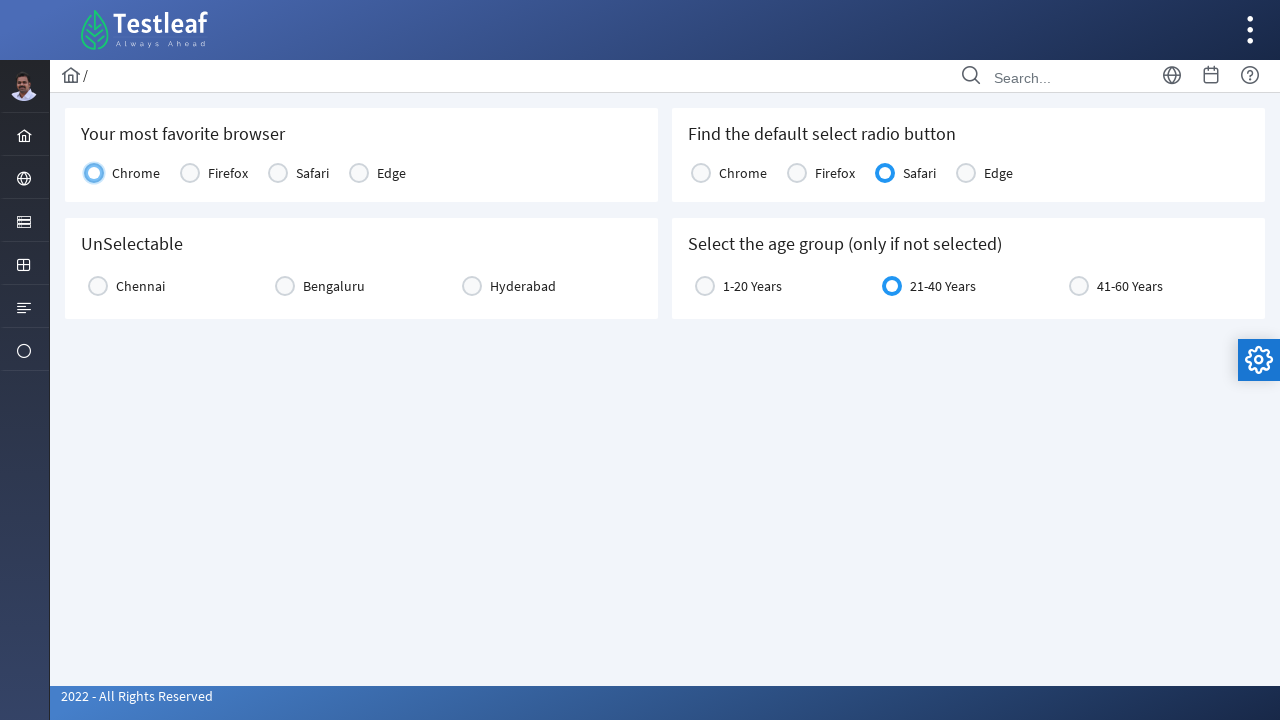

Checked if city option 1 is enabled
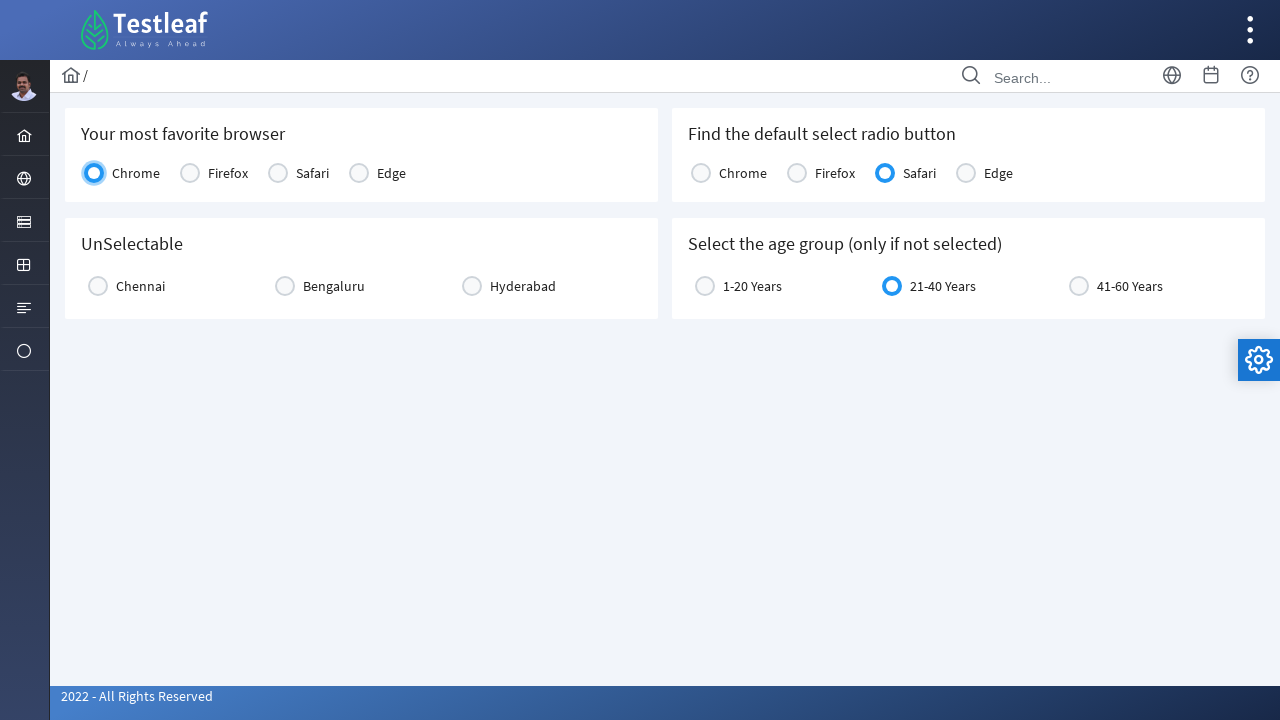

Checked if city option 2 is enabled
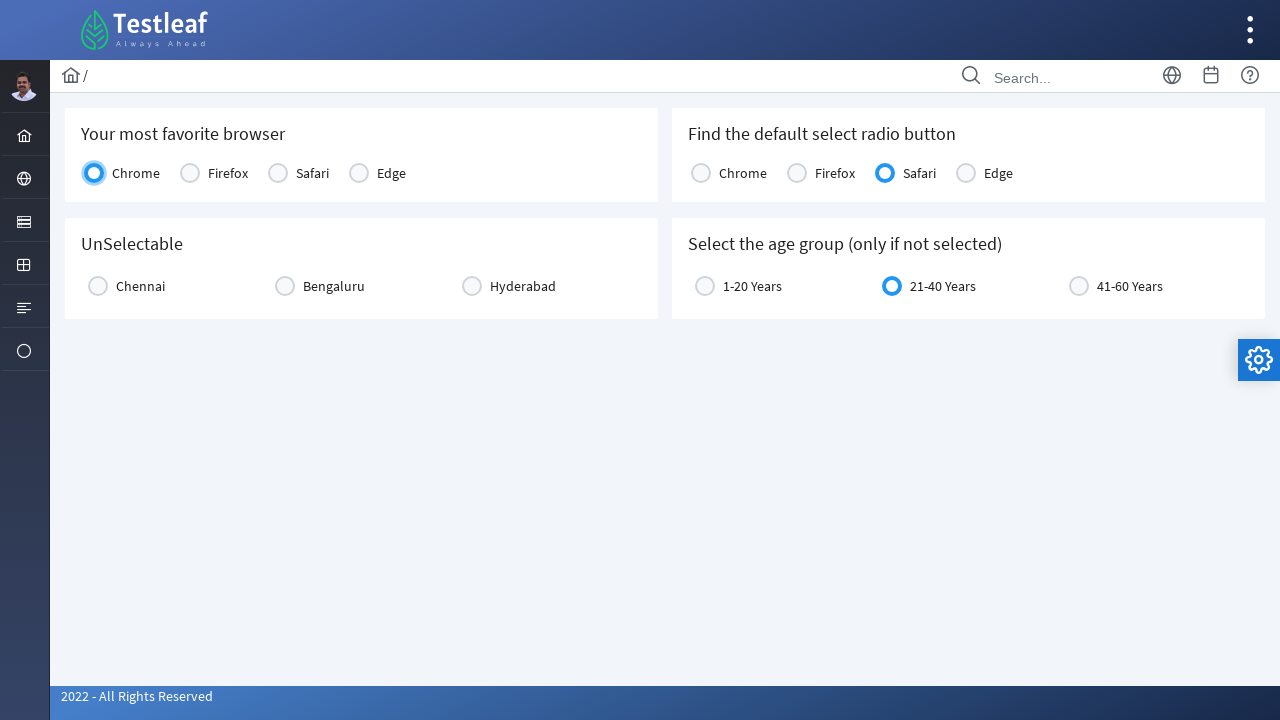

Checked if city option 3 is enabled
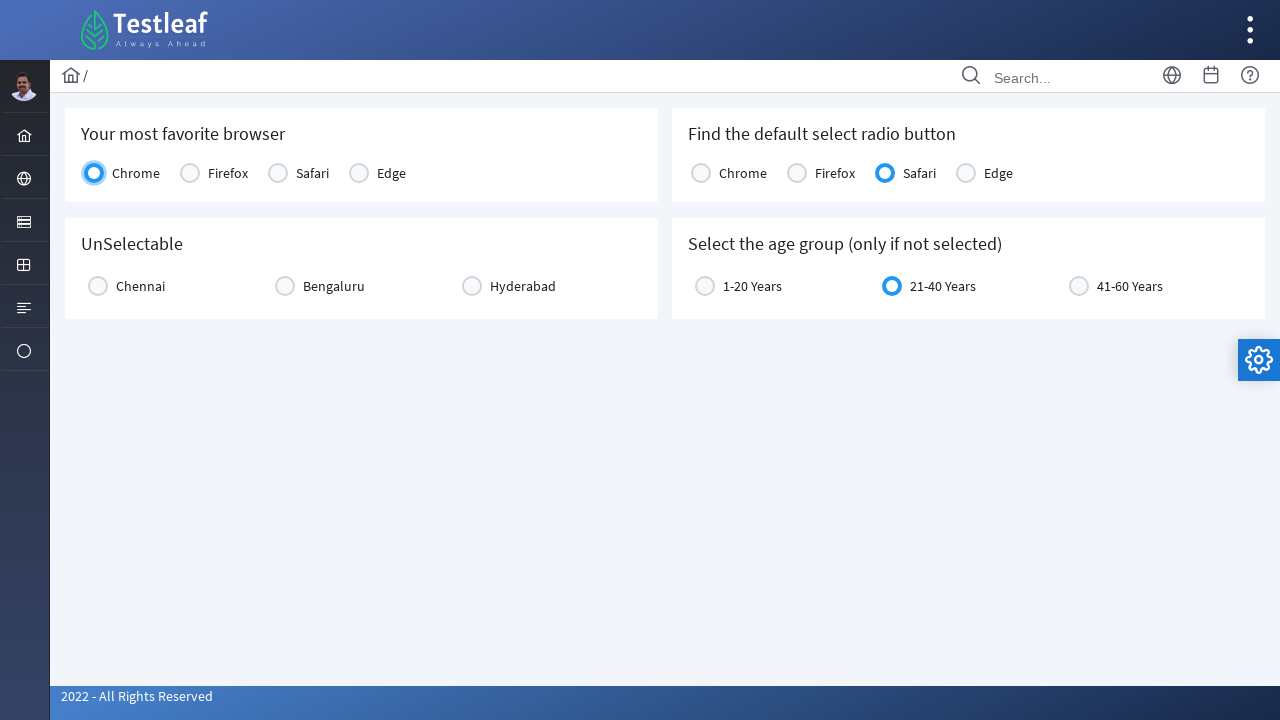

Checked if browser radio button is selected
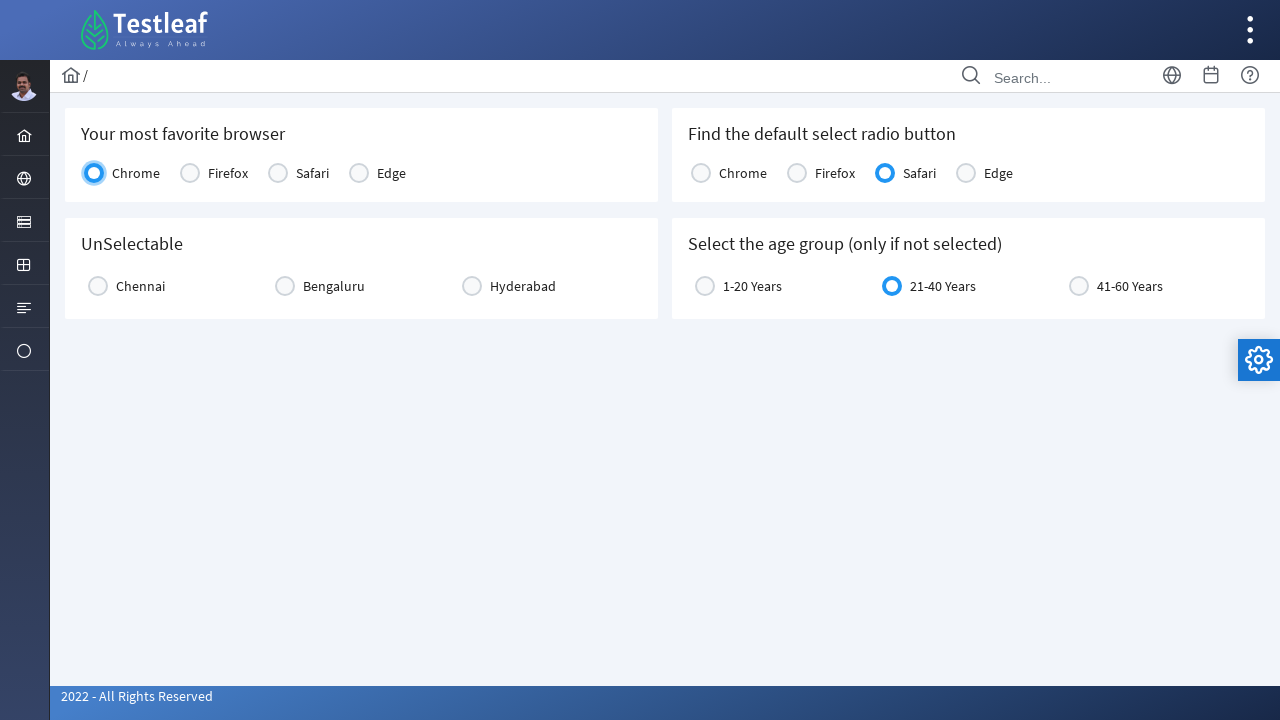

Checked if browser radio button is selected
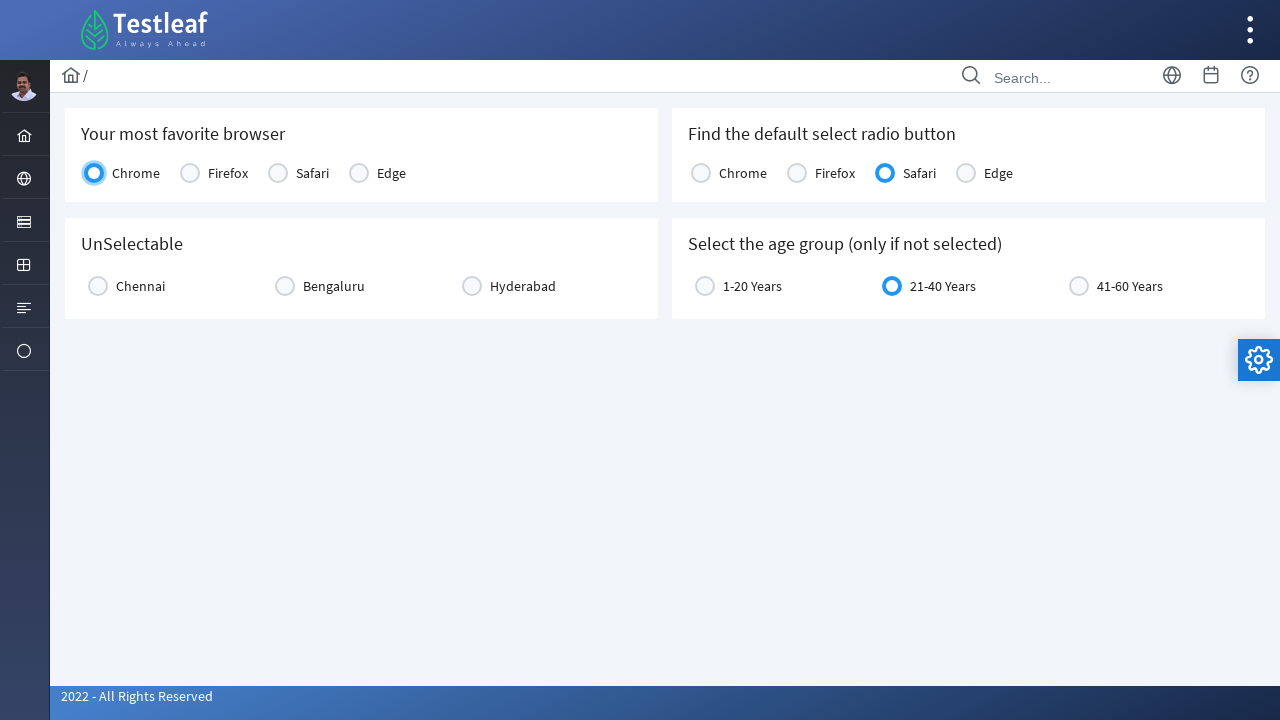

Checked if browser radio button is selected
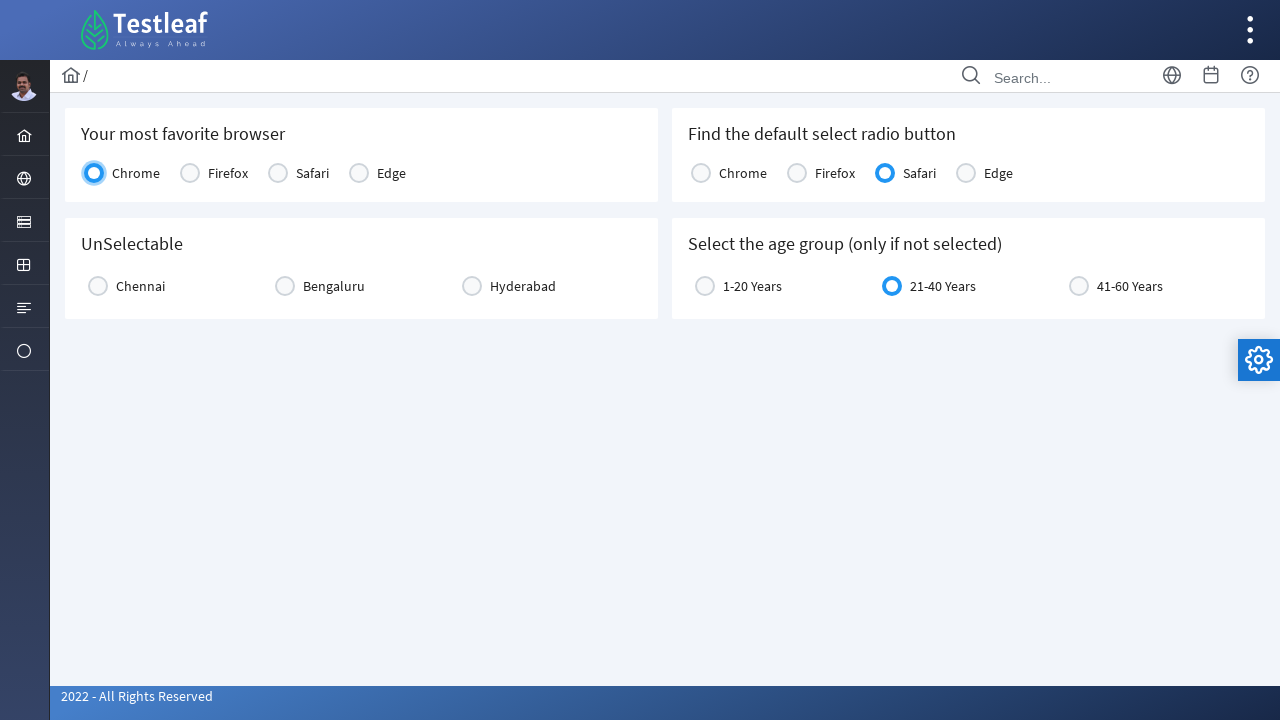

Checked if browser radio button is selected
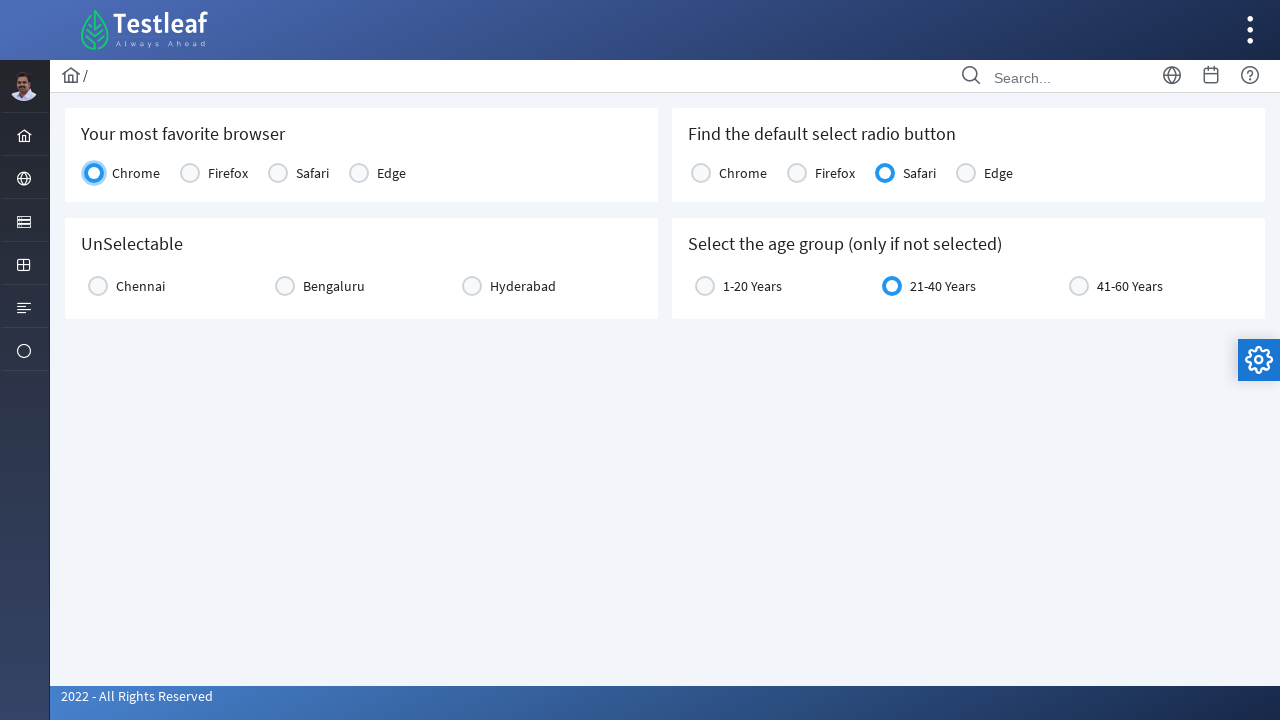

Checked if age group radio button is selected
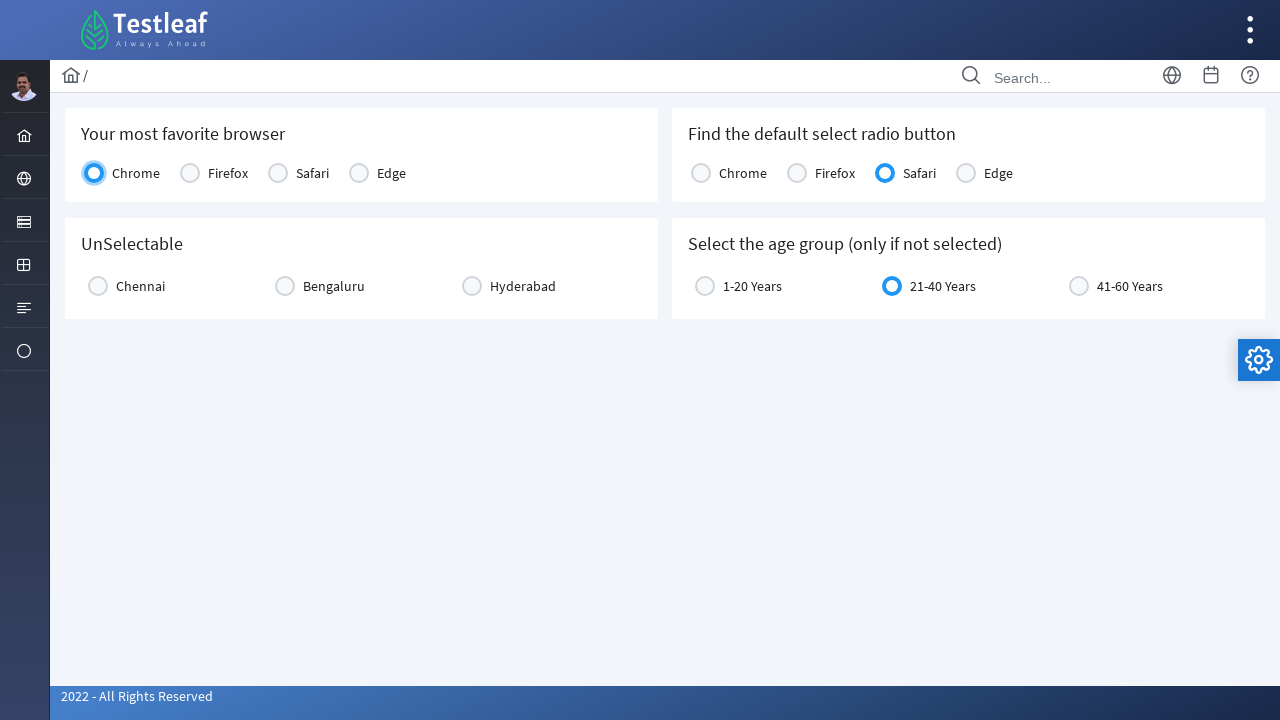

Checked if age group radio button is selected
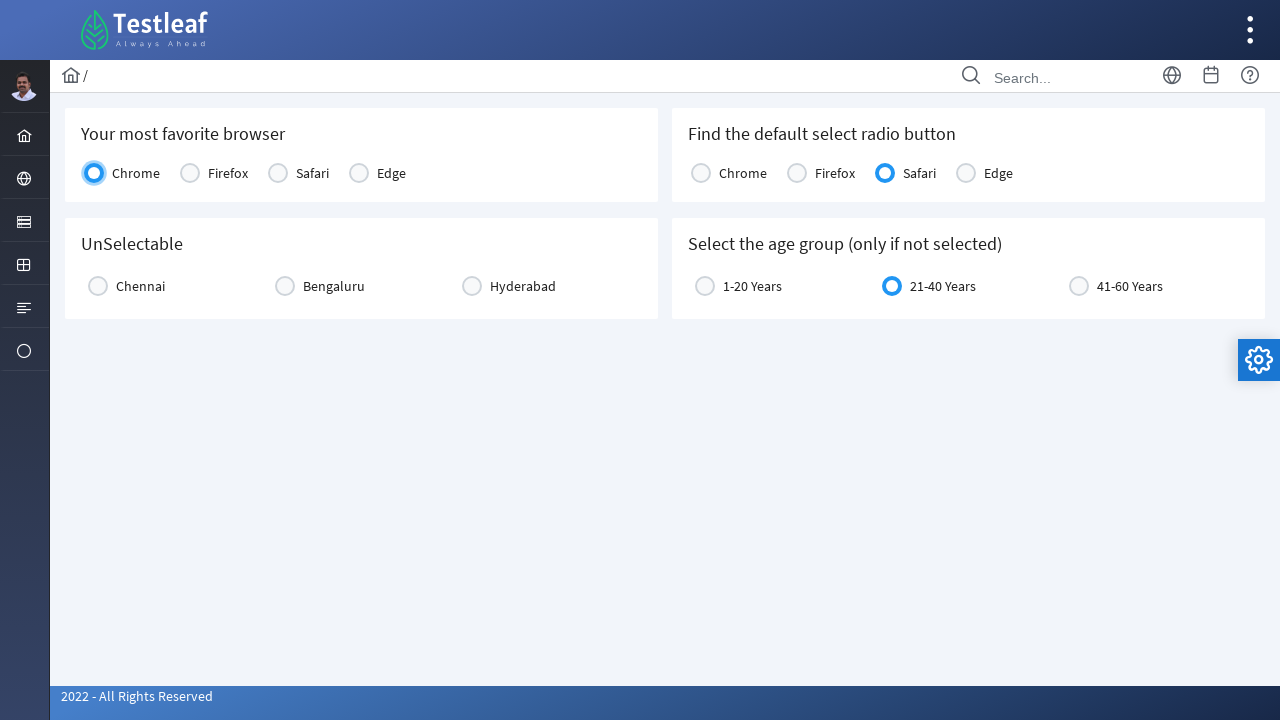

Checked if age group radio button is selected
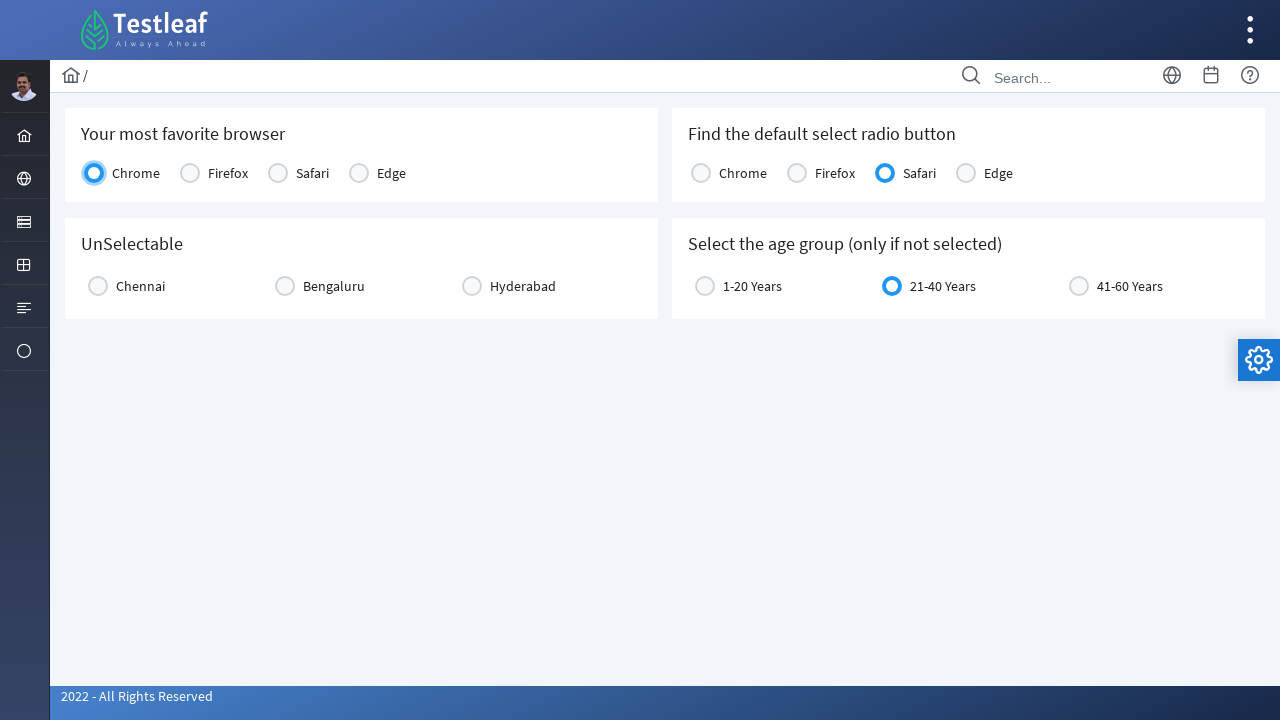

Waited 3 seconds as exactly one age group is selected
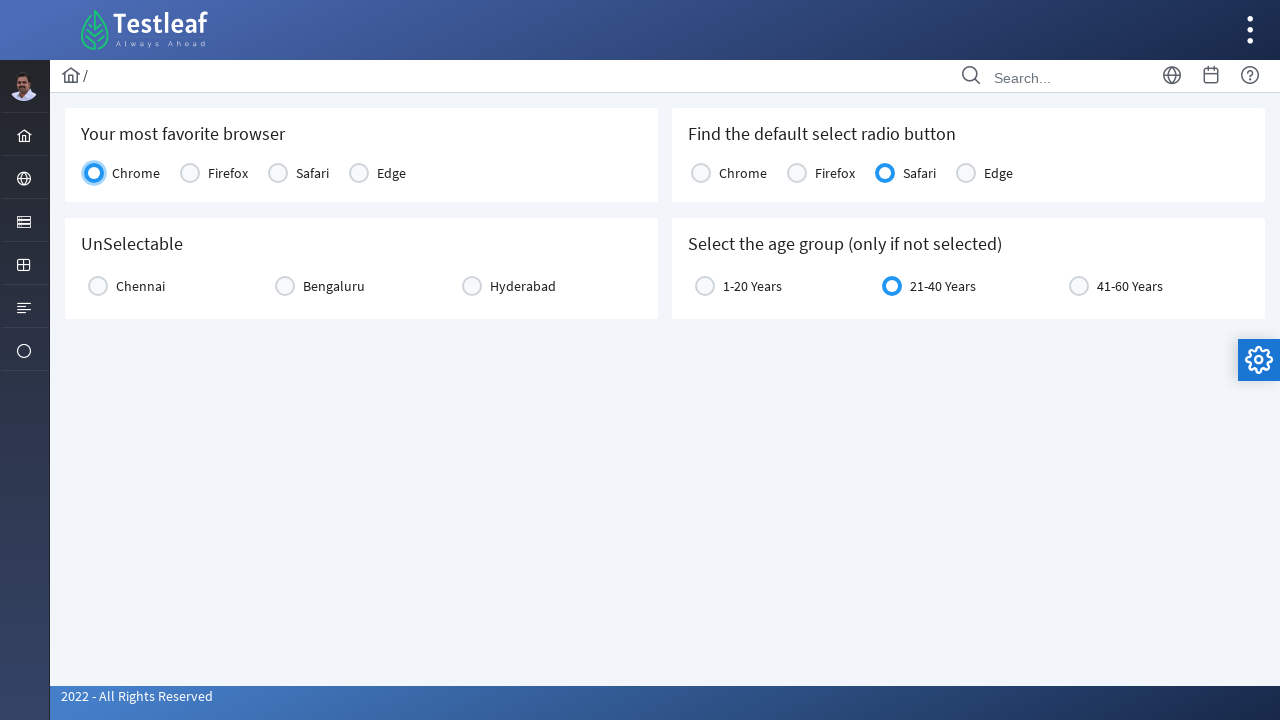

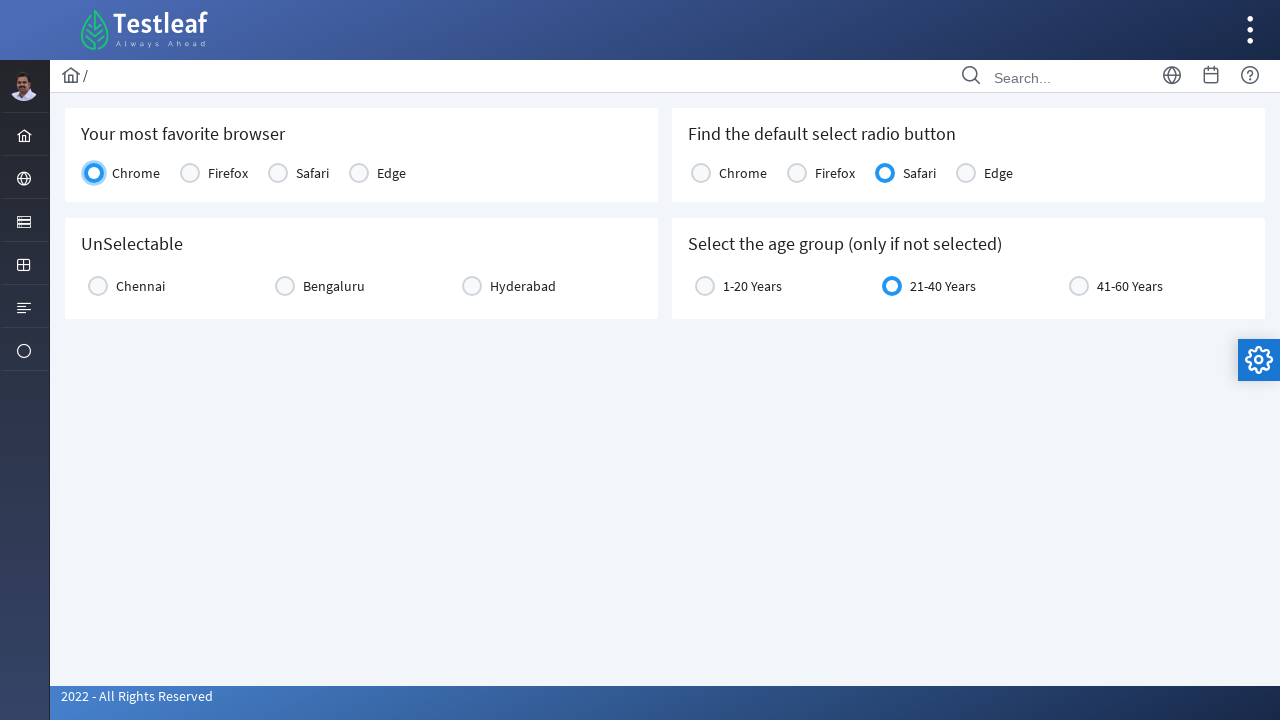